Tests clicking dialog box buttons on a demo site, using conditional logic to click whichever button is visible between "Create new user" and "Create an account".

Starting URL: https://www.globalsqa.com/demo-site/dialog-boxes/

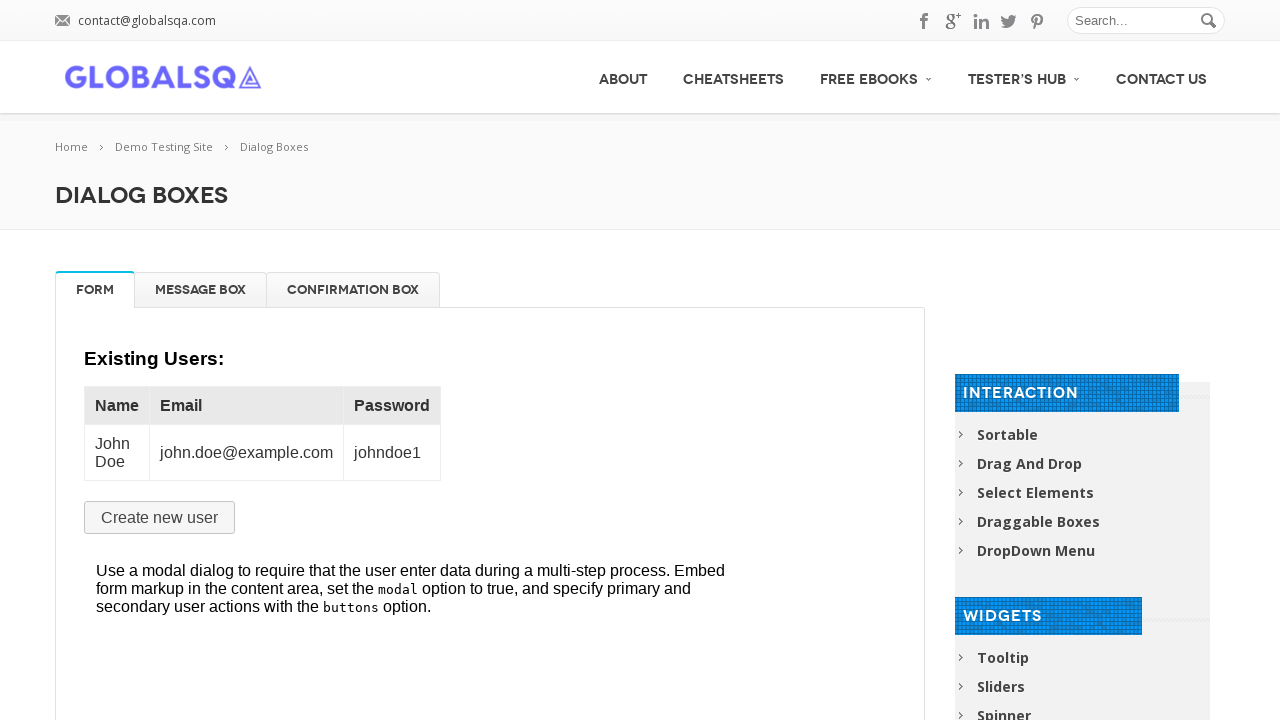

Navigated to dialog boxes demo site
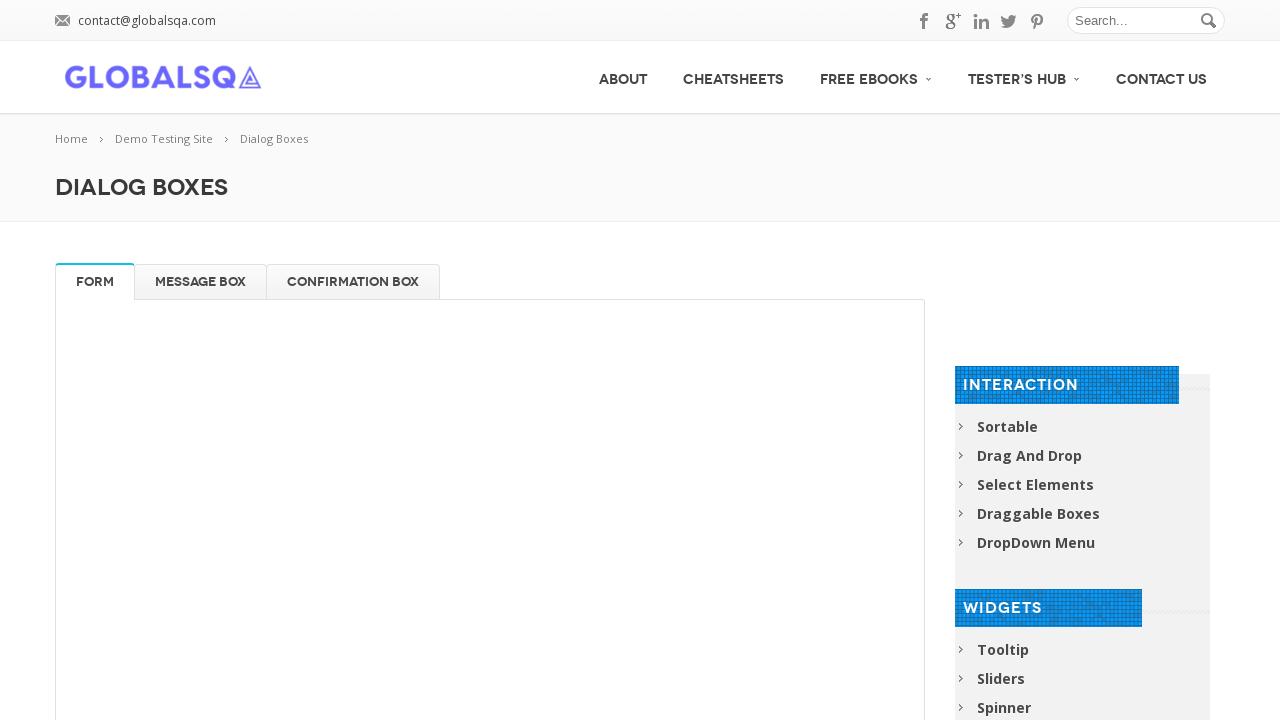

Located and accessed the demo frame
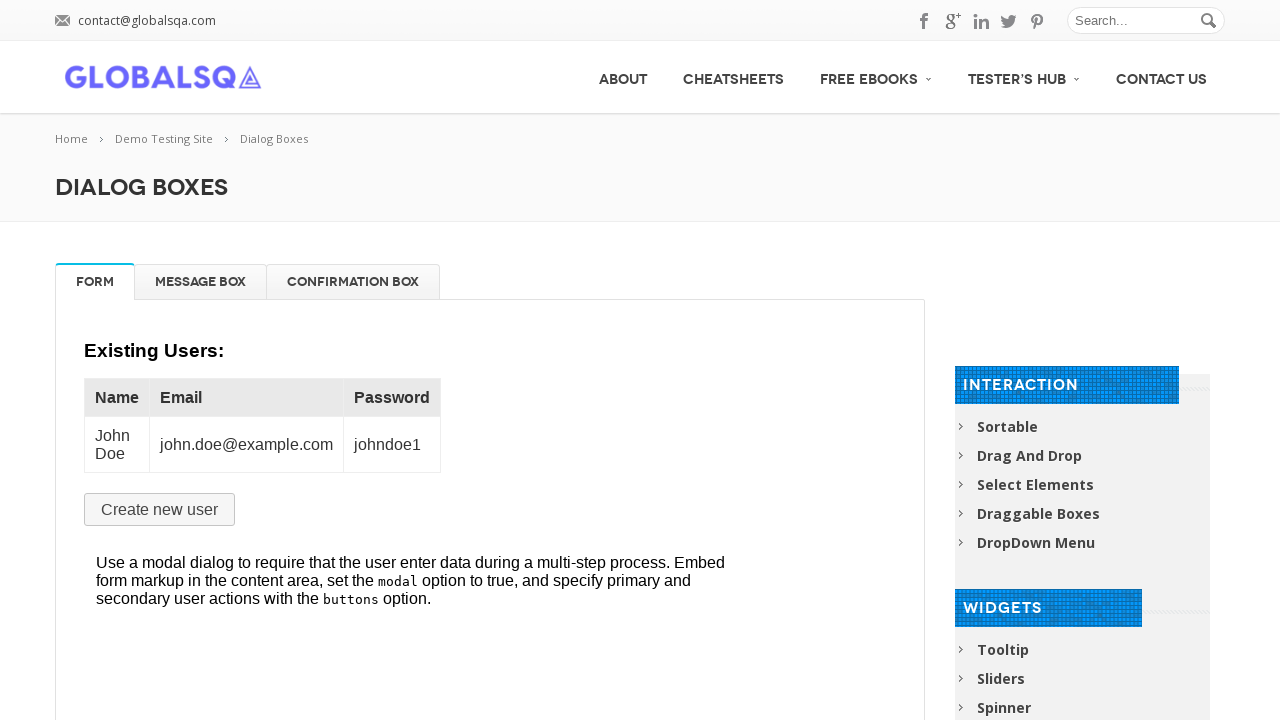

Created locator for 'Create new user' button
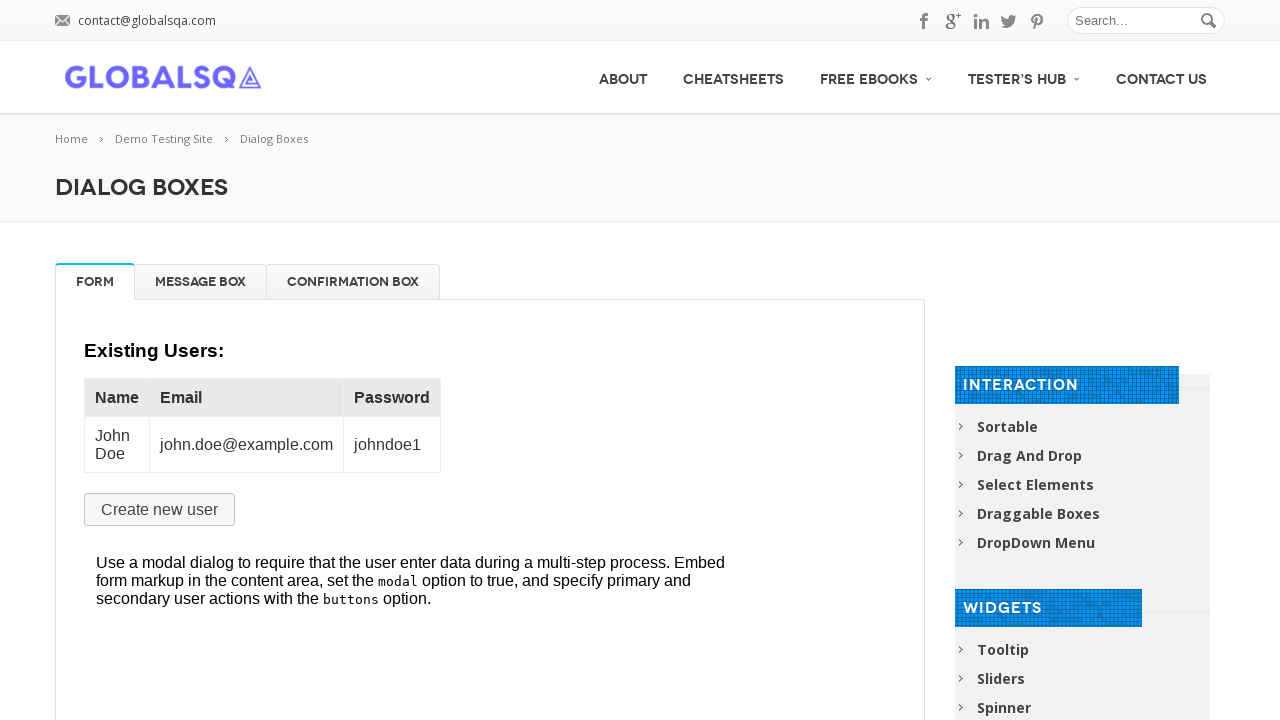

Created locator for 'Create an account' button
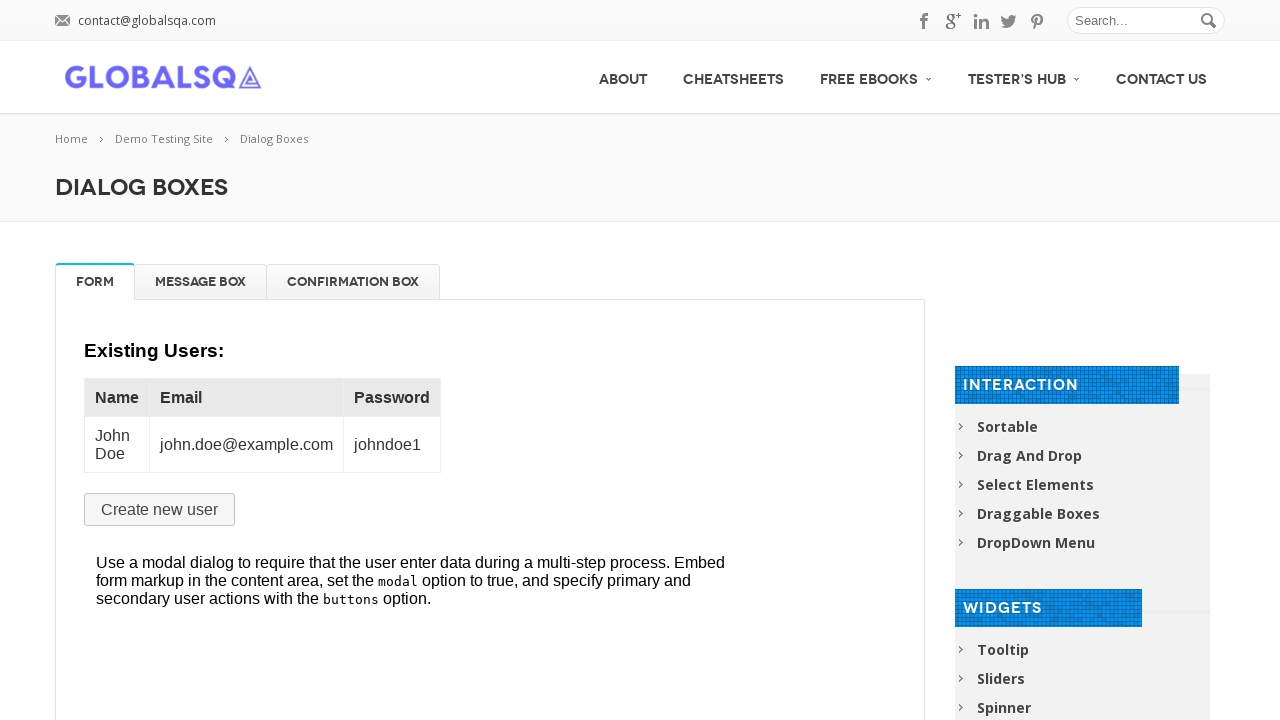

Waited for either 'Create new user' or 'Create an account' button to be visible
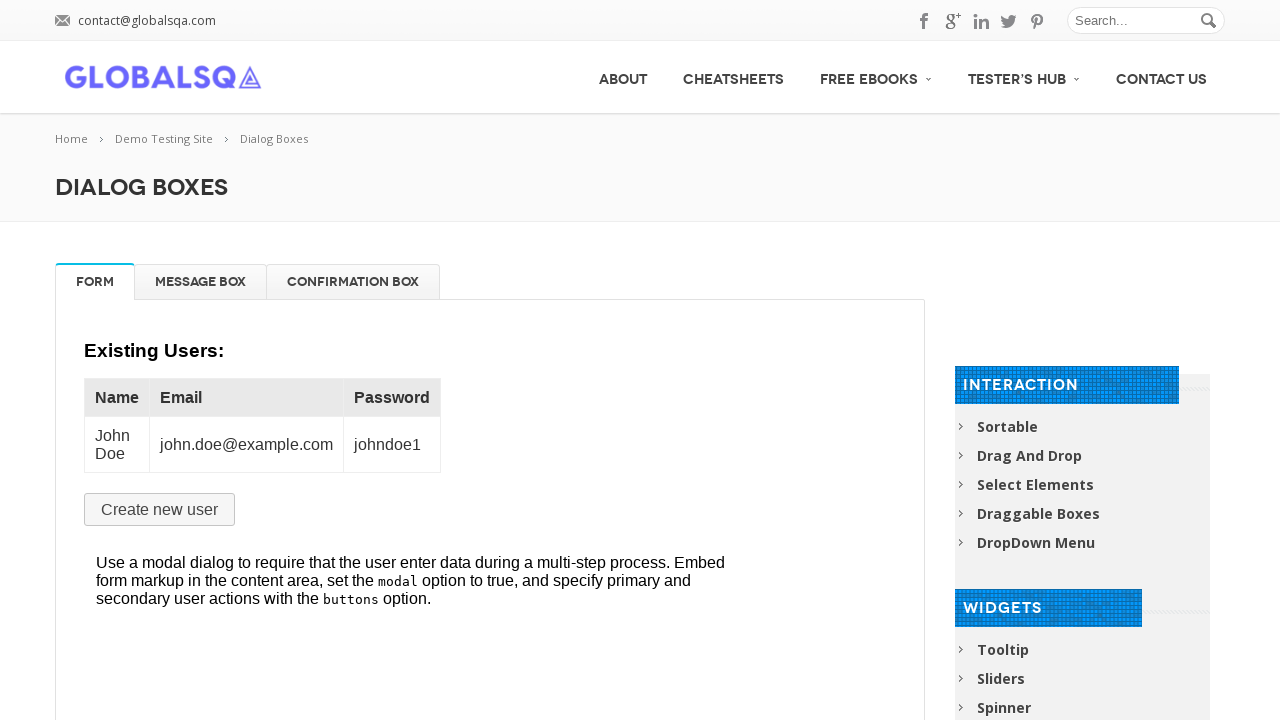

Clicked 'Create new user' button as it was visible at (160, 510) on .demo-frame >> nth=0 >> internal:control=enter-frame >> button:has-text("Create 
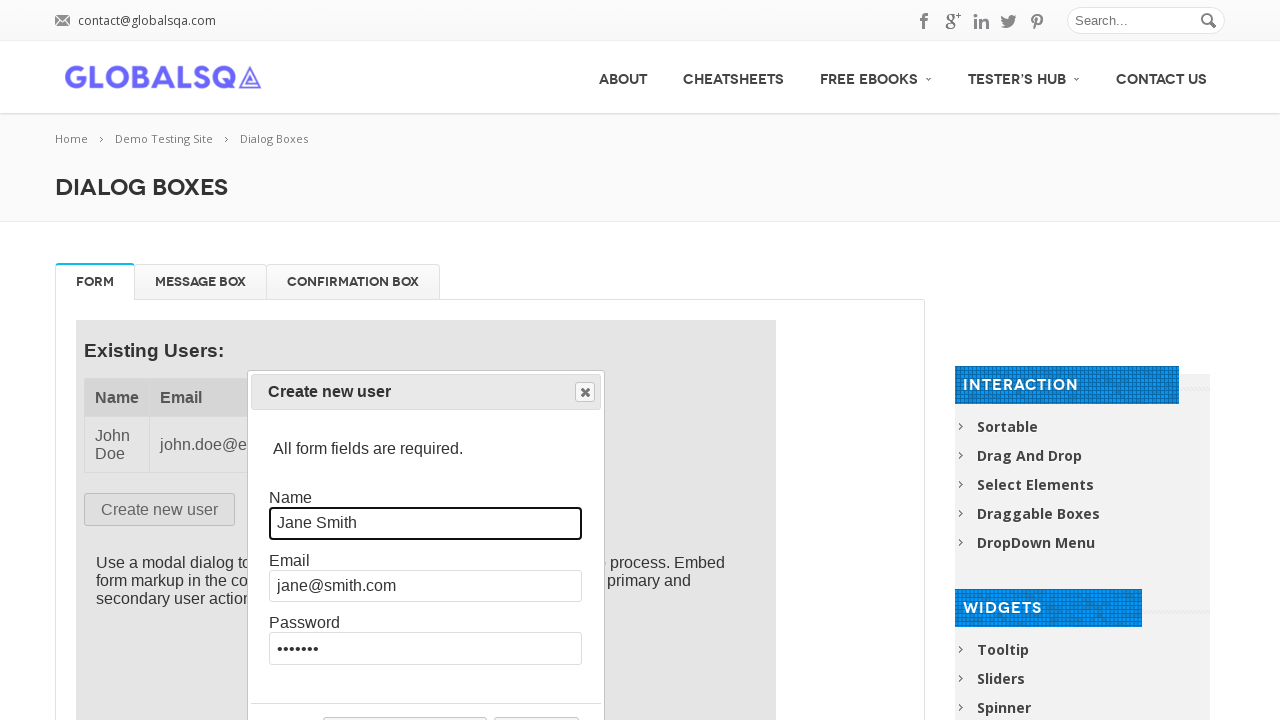

Clicked 'Create an account' button at (405, 704) on .demo-frame >> nth=0 >> internal:control=enter-frame >> button:has-text("Create 
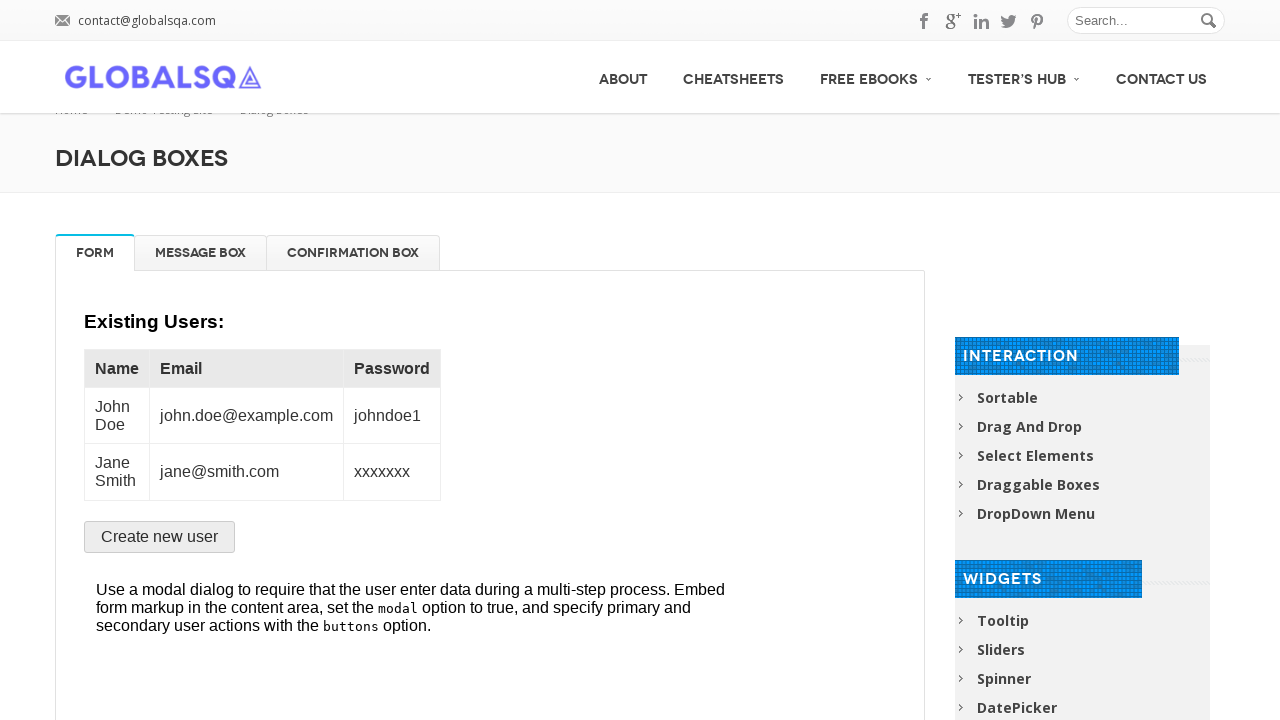

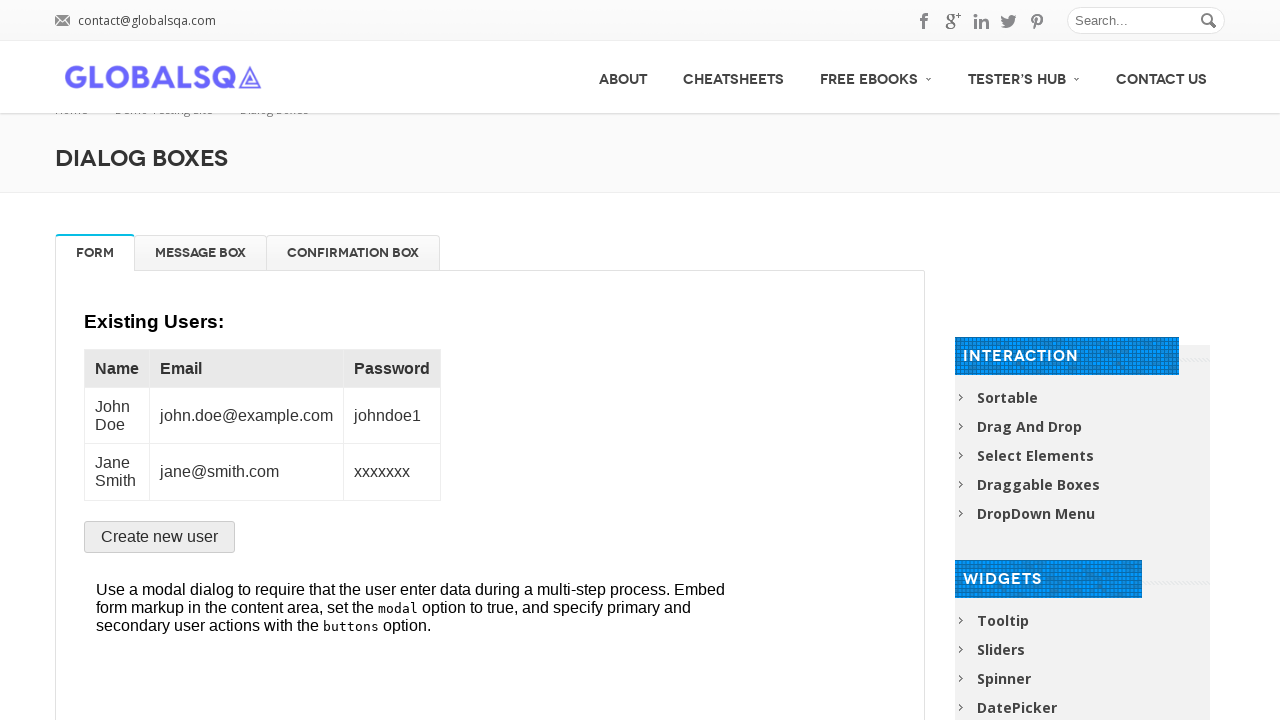